Tests a registration form by filling in first name, email fields, and using keyboard navigation (Tab) to move between fields and enter phone number.

Starting URL: https://codenboxautomationlab.com/registration-form/

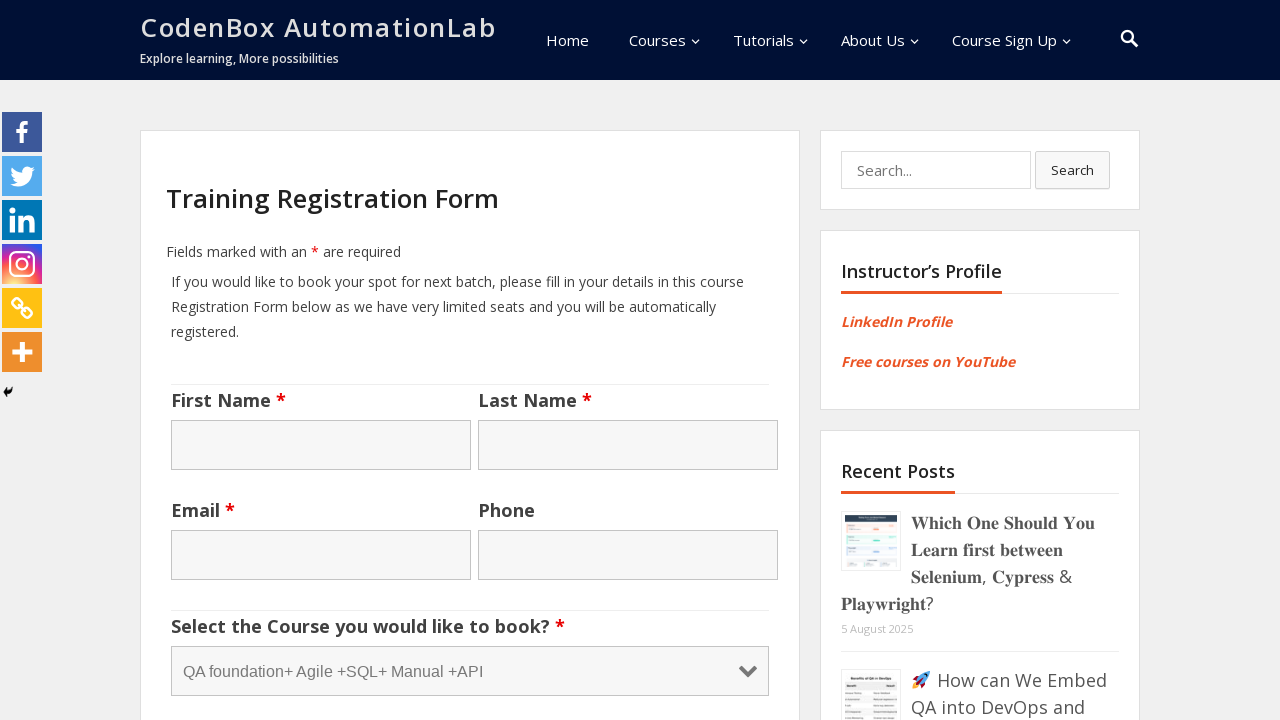

Filled first name field with 'Sahil' on input[name='fname']
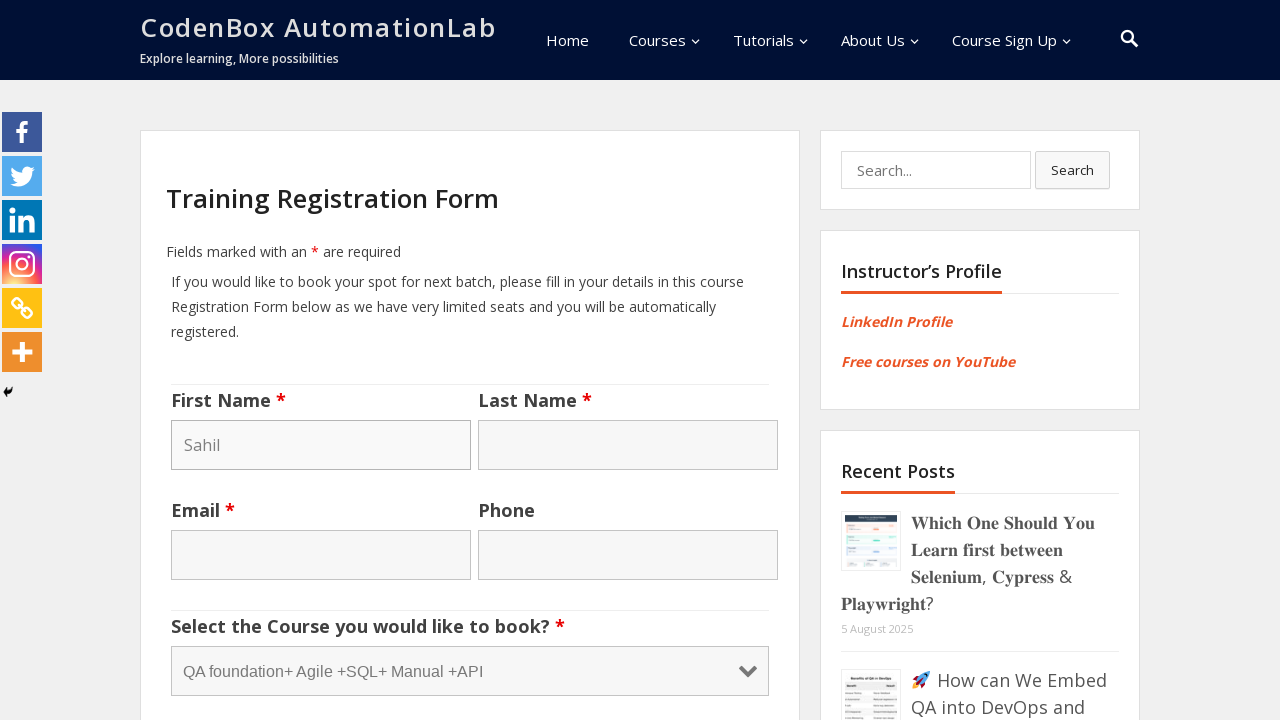

Filled email field with 'abc@abcde.com' on input[name='email']
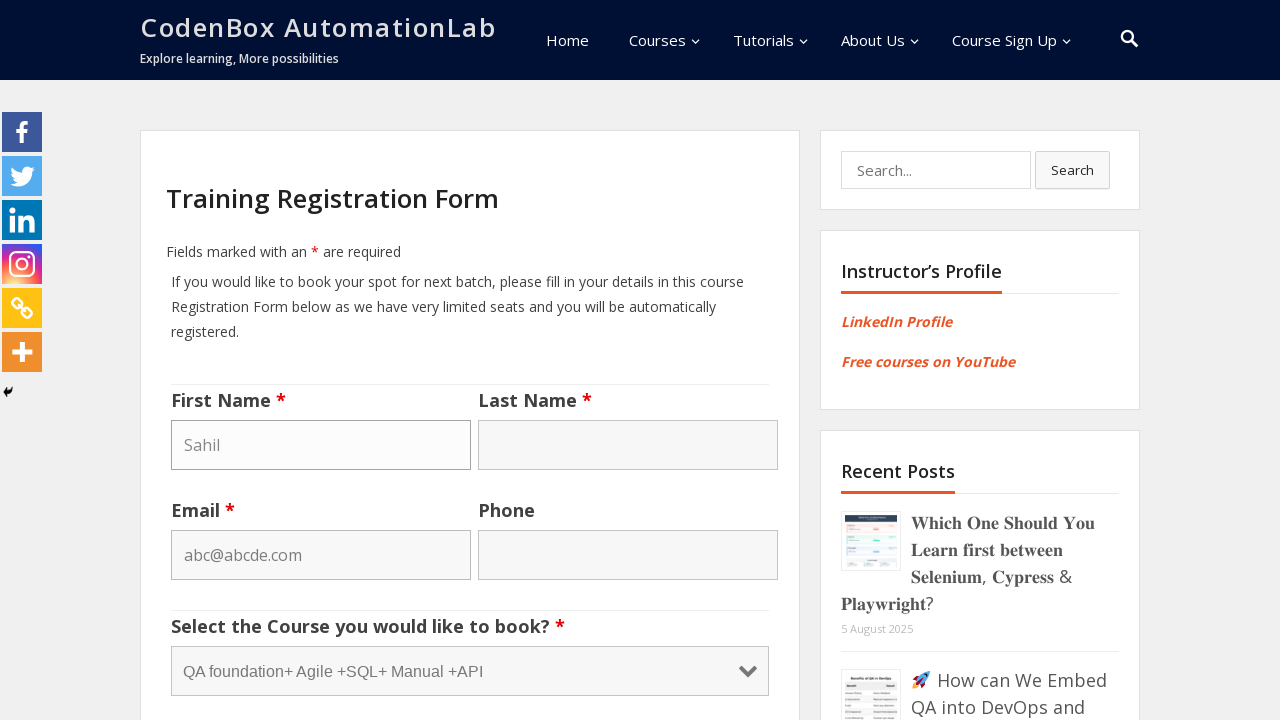

Pressed Tab to navigate to phone number field on input[name='email']
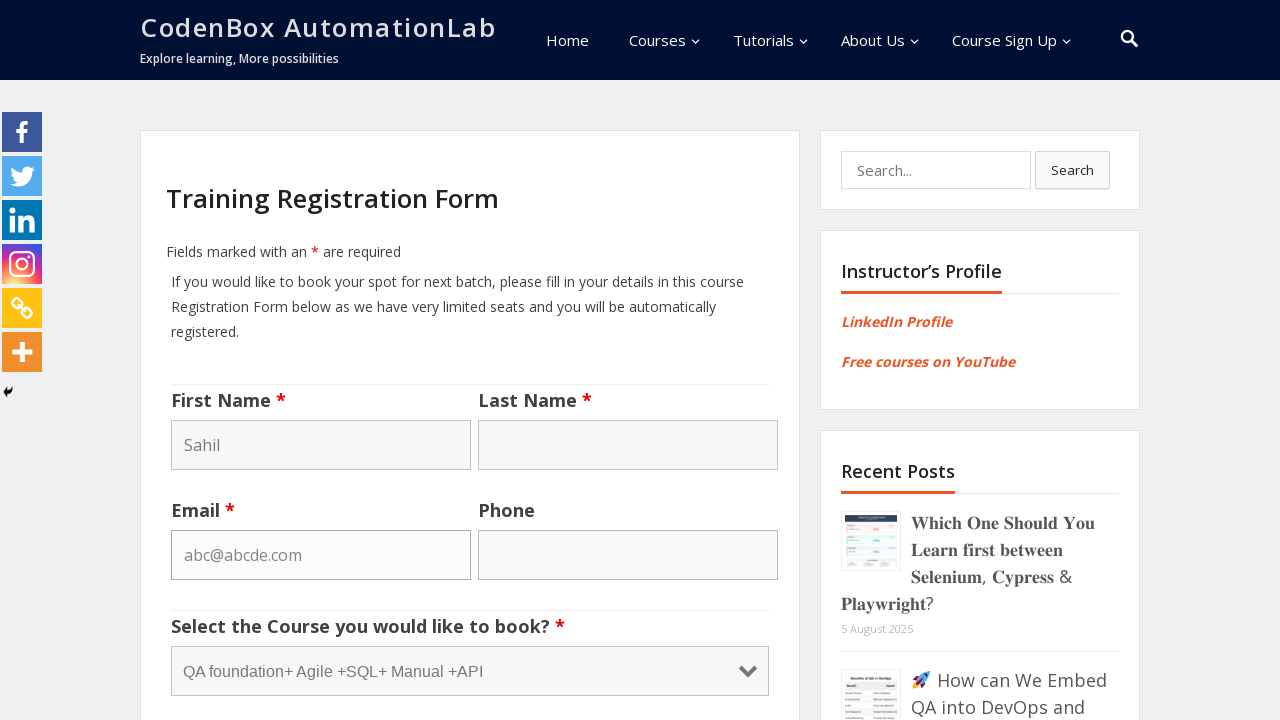

Entered phone number '592358236' using keyboard
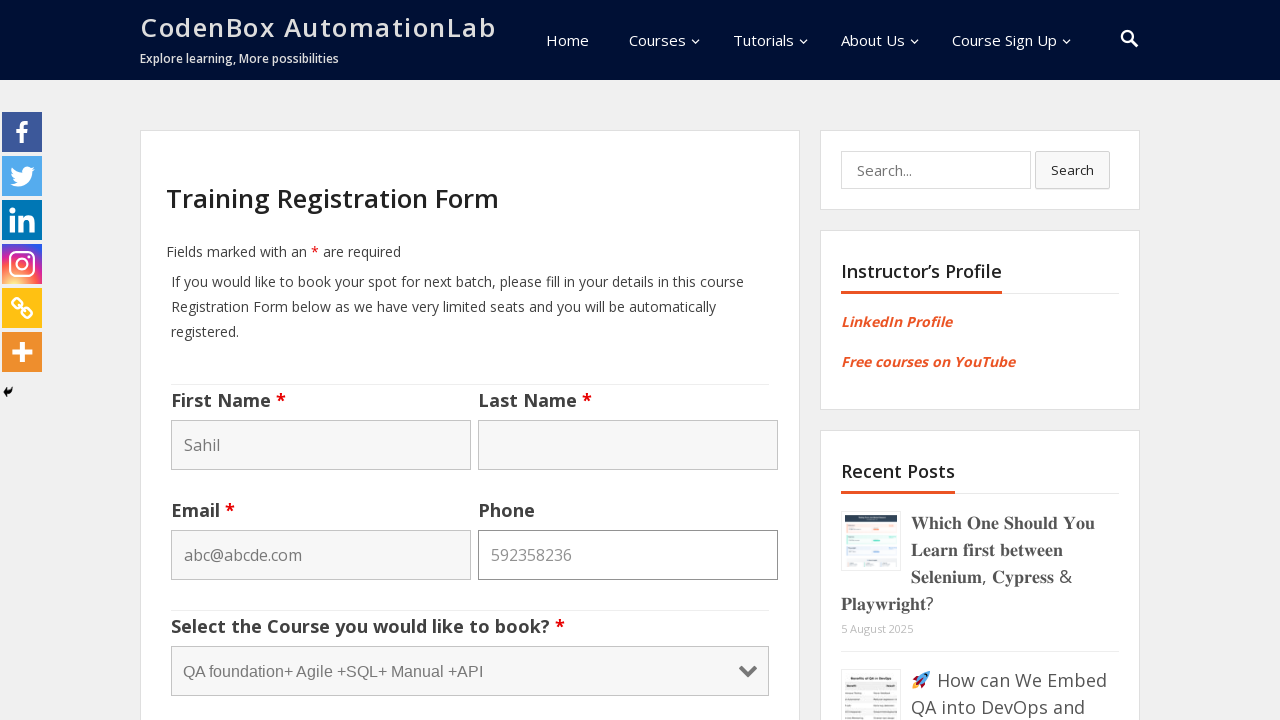

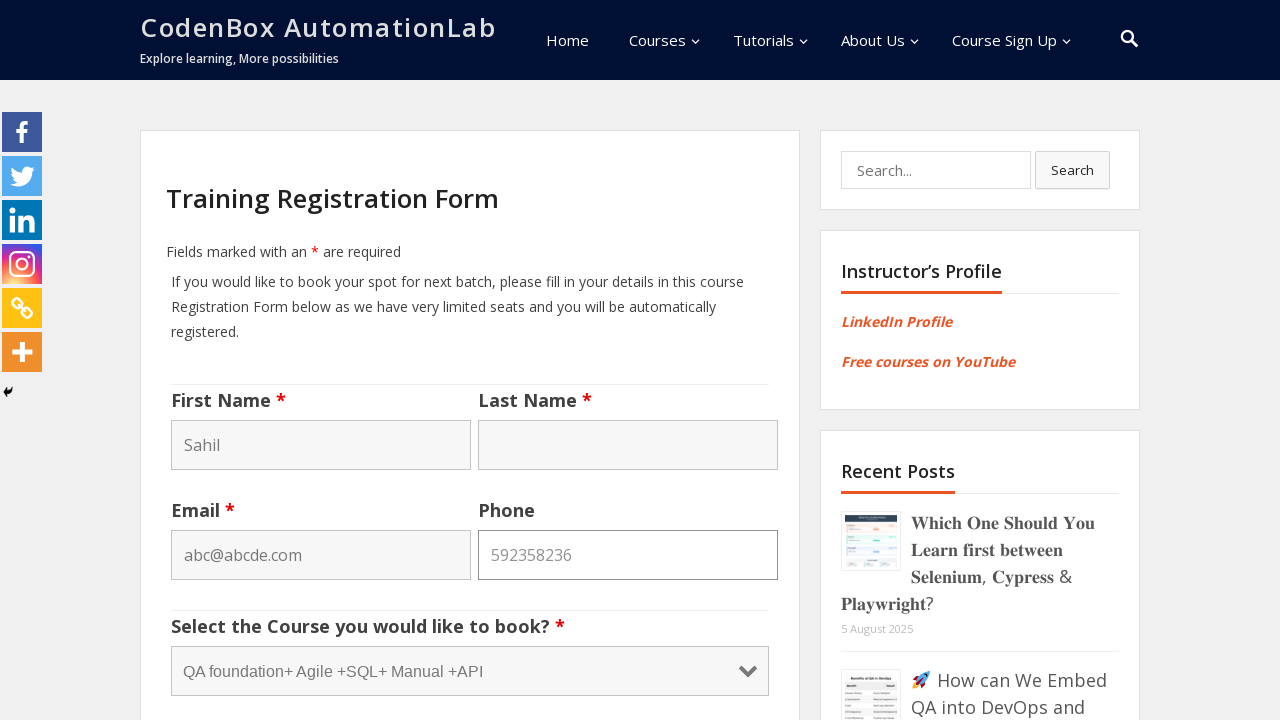